Retrieves a value from an element attribute, performs a mathematical calculation, and submits a form with the result along with selecting checkbox and radio button options

Starting URL: http://suninjuly.github.io/get_attribute.html

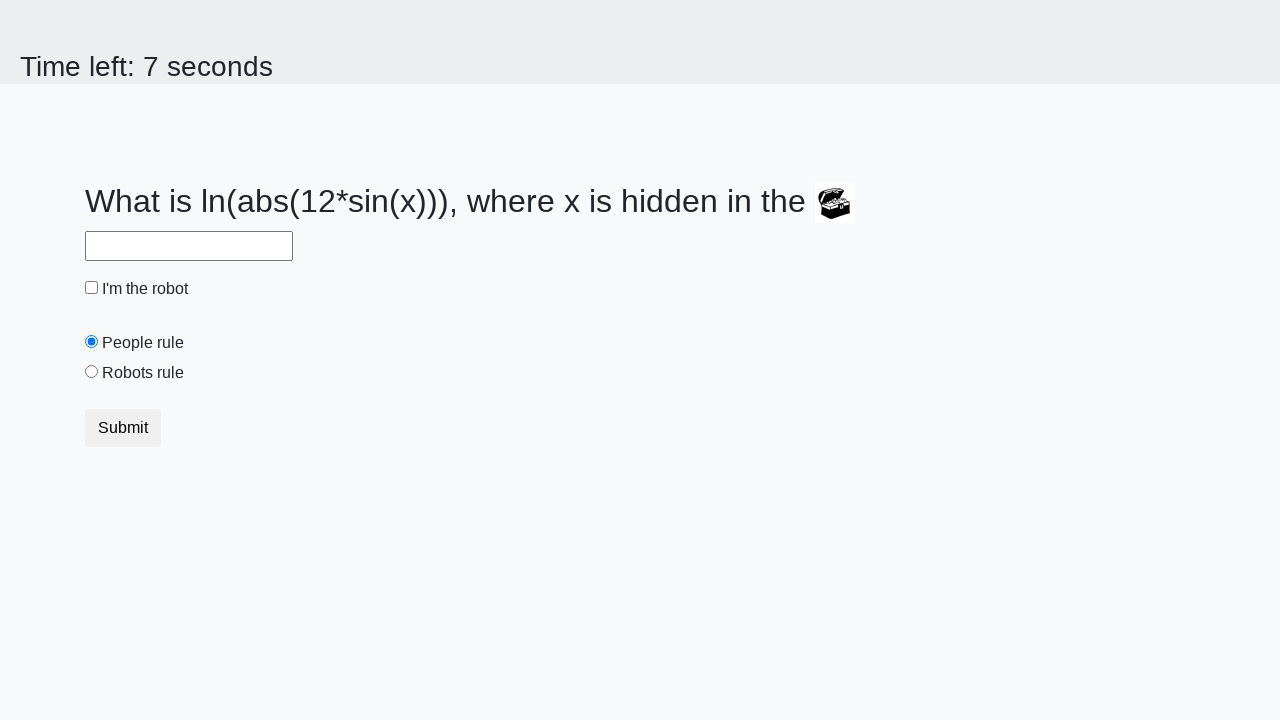

Retrieved 'valuex' attribute from treasure chest element
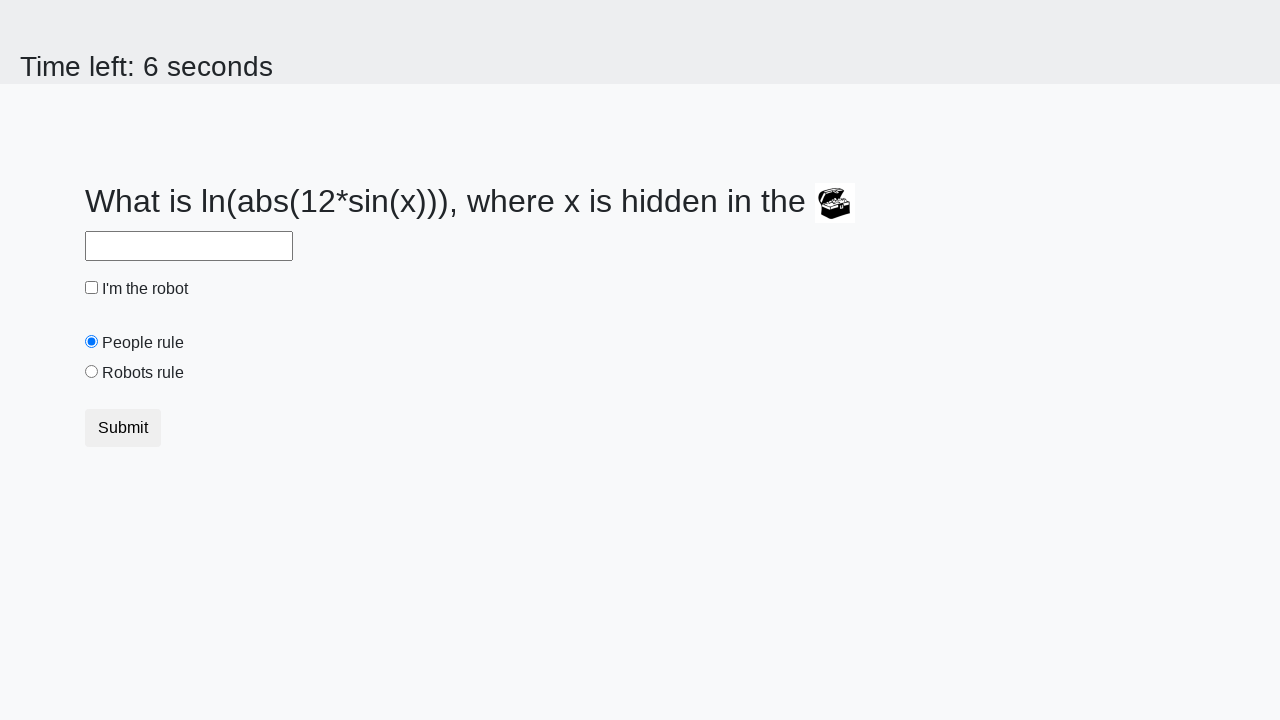

Calculated result using mathematical formula (logarithm of sine)
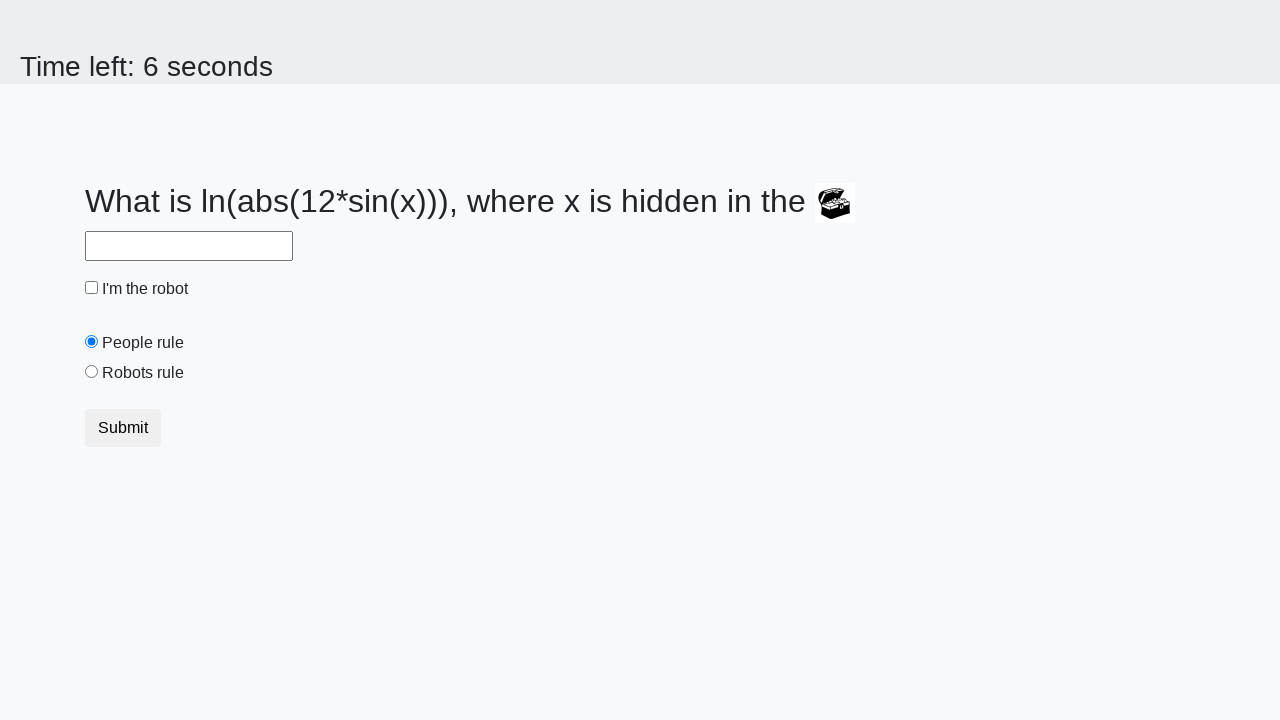

Filled text input field with calculated value on input[type='text']
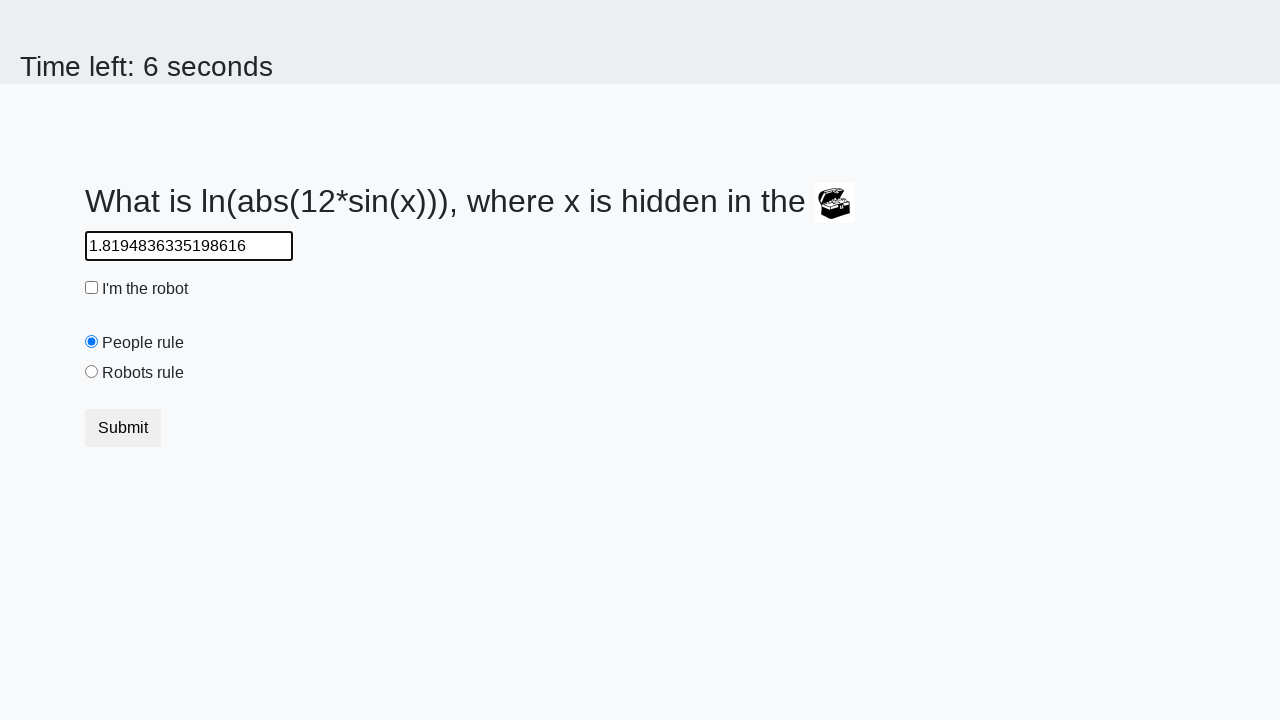

Selected checkbox option at (92, 288) on input[type='checkbox']
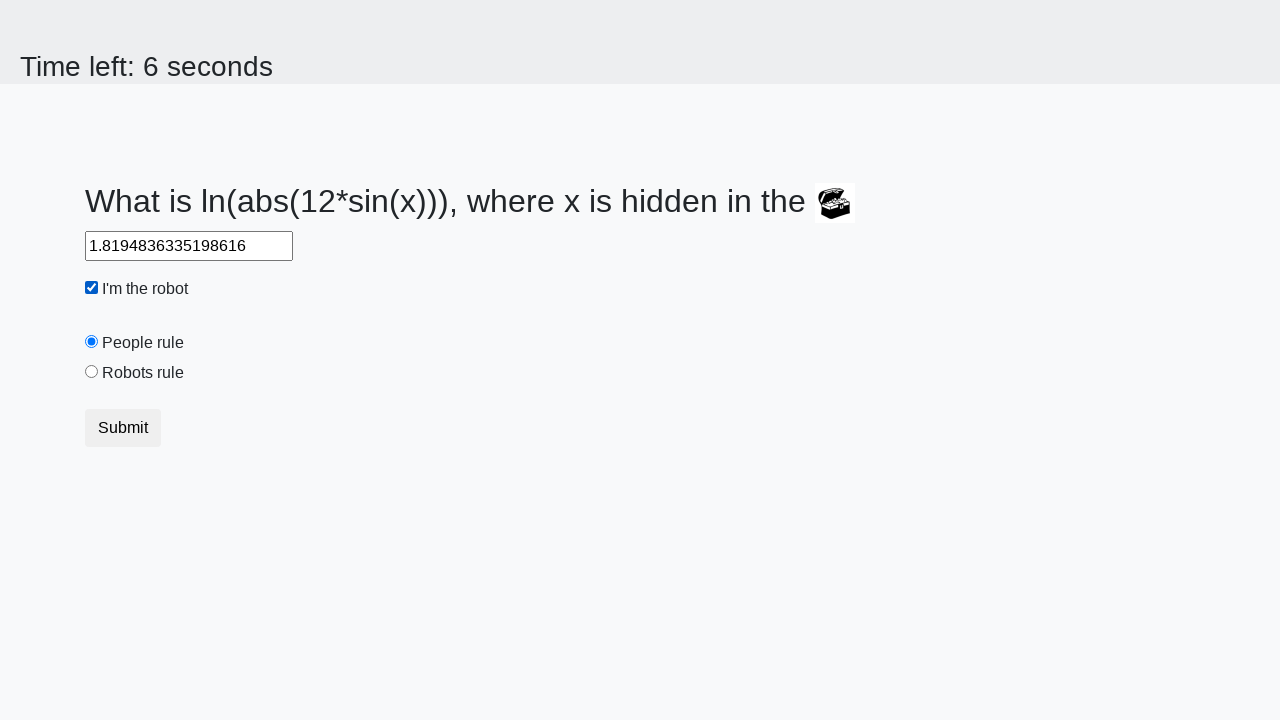

Selected 'robots' radio button option at (92, 372) on .check-input[value='robots']
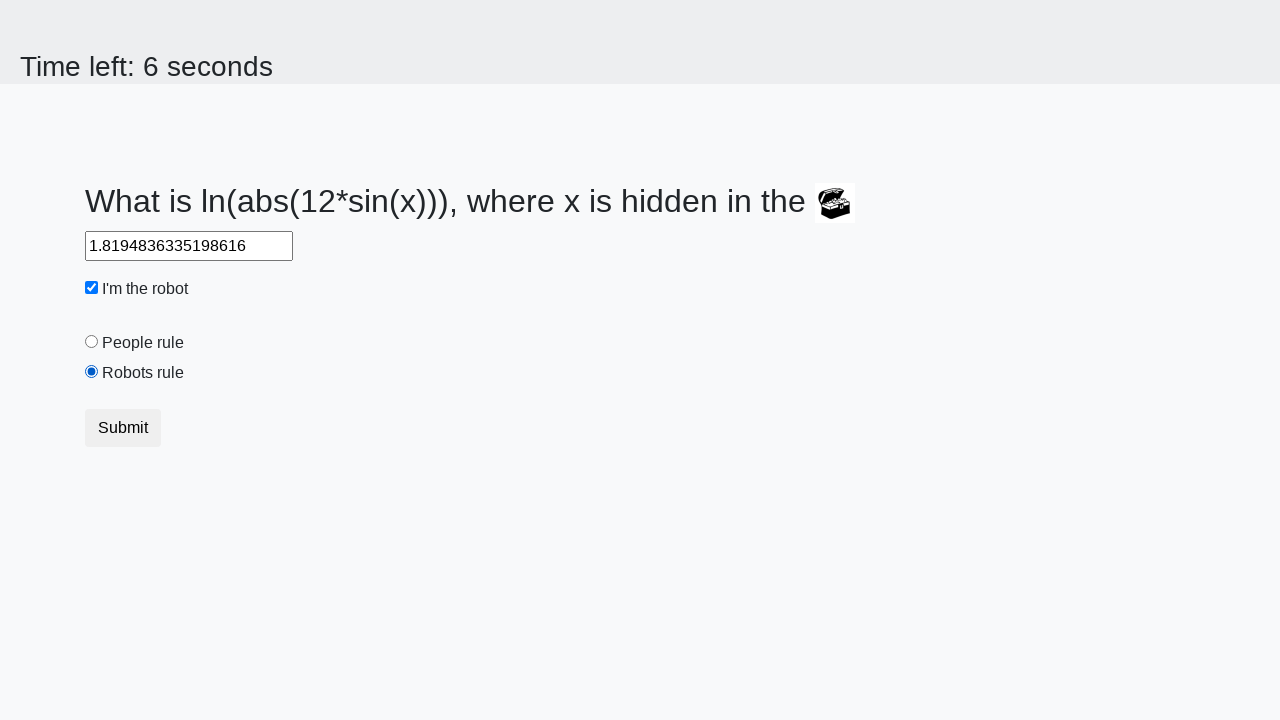

Submitted form by clicking submit button at (123, 428) on .btn.btn-default
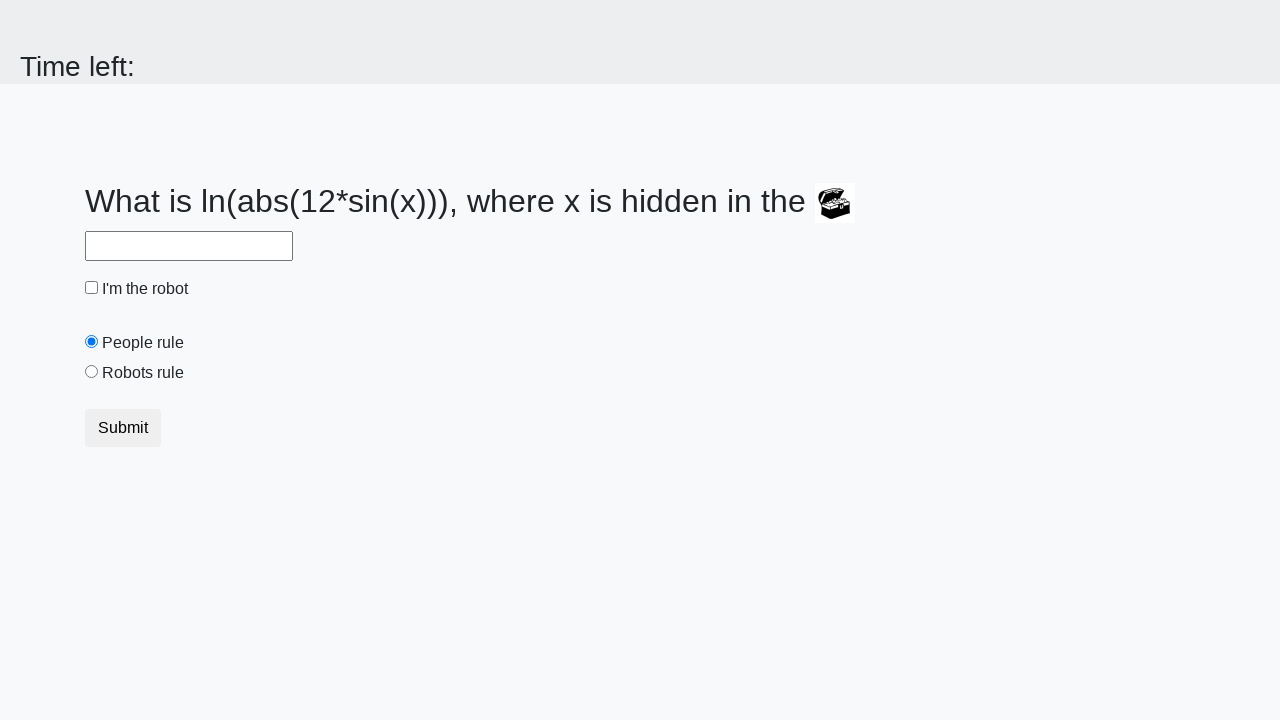

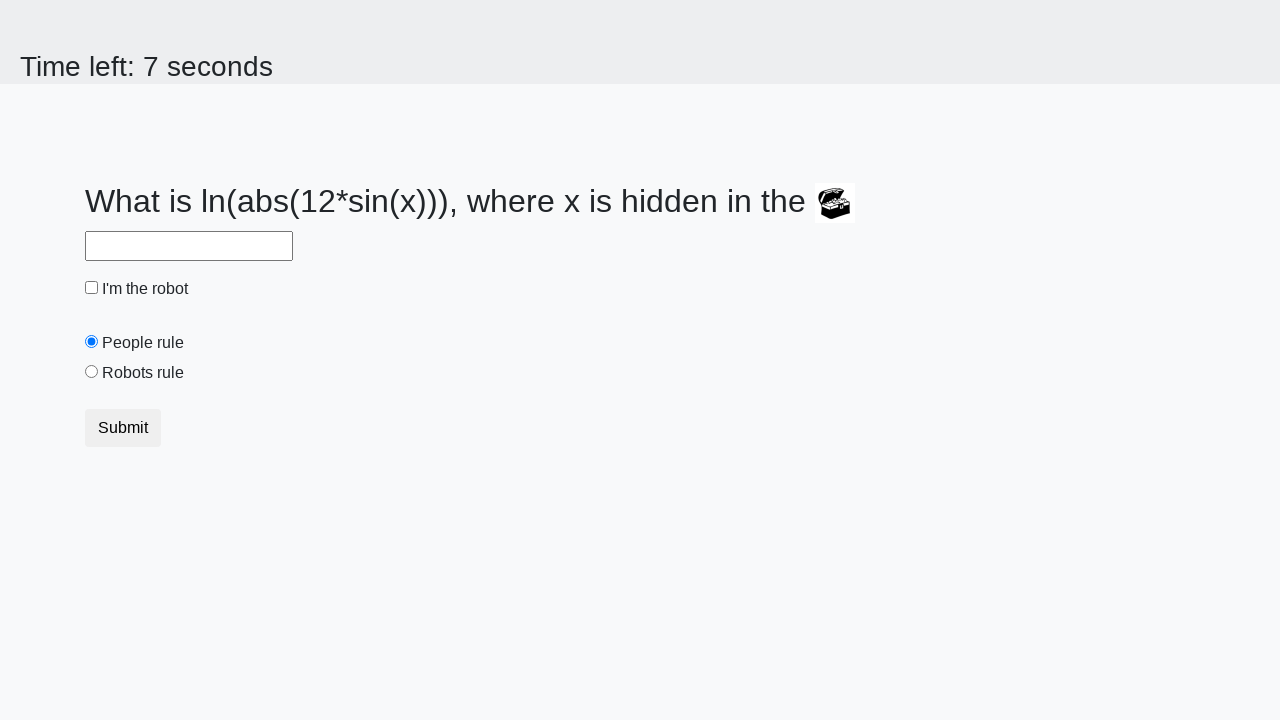